Tests the basic search functionality on python.org by entering "pycon" in the search box and submitting the search form

Starting URL: http://www.python.org

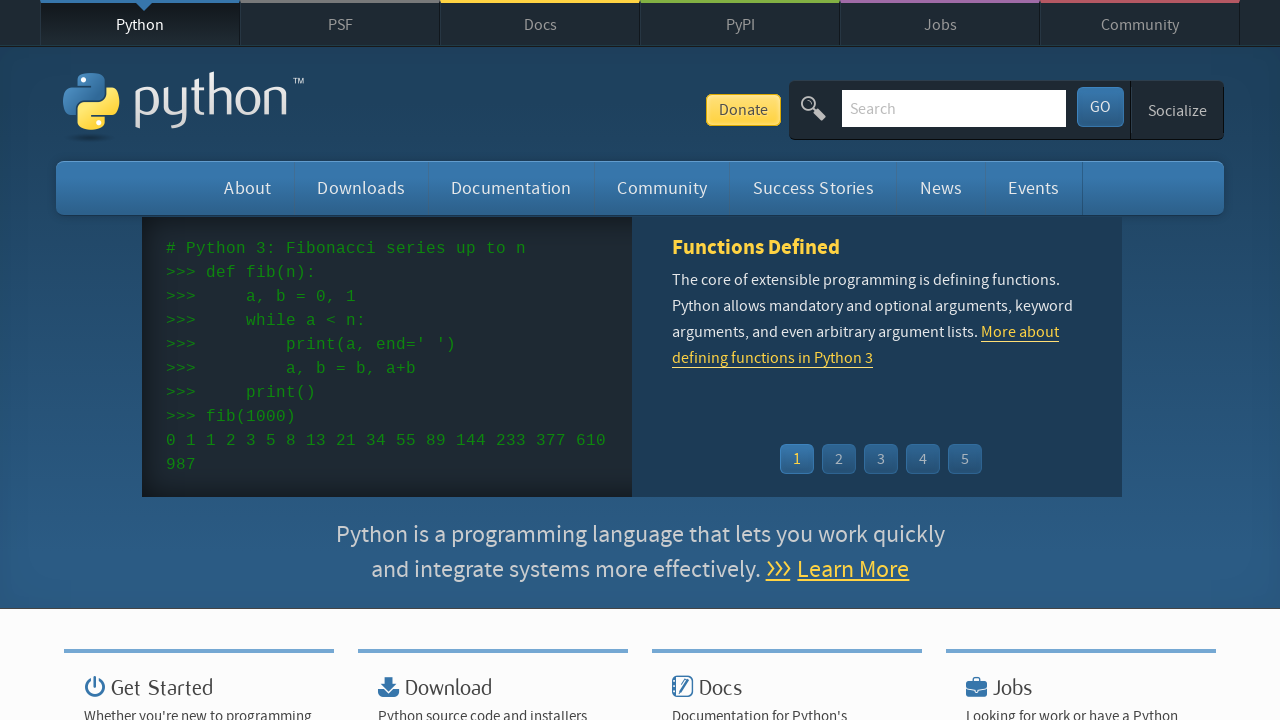

Filled search box with 'pycon' on input[name='q']
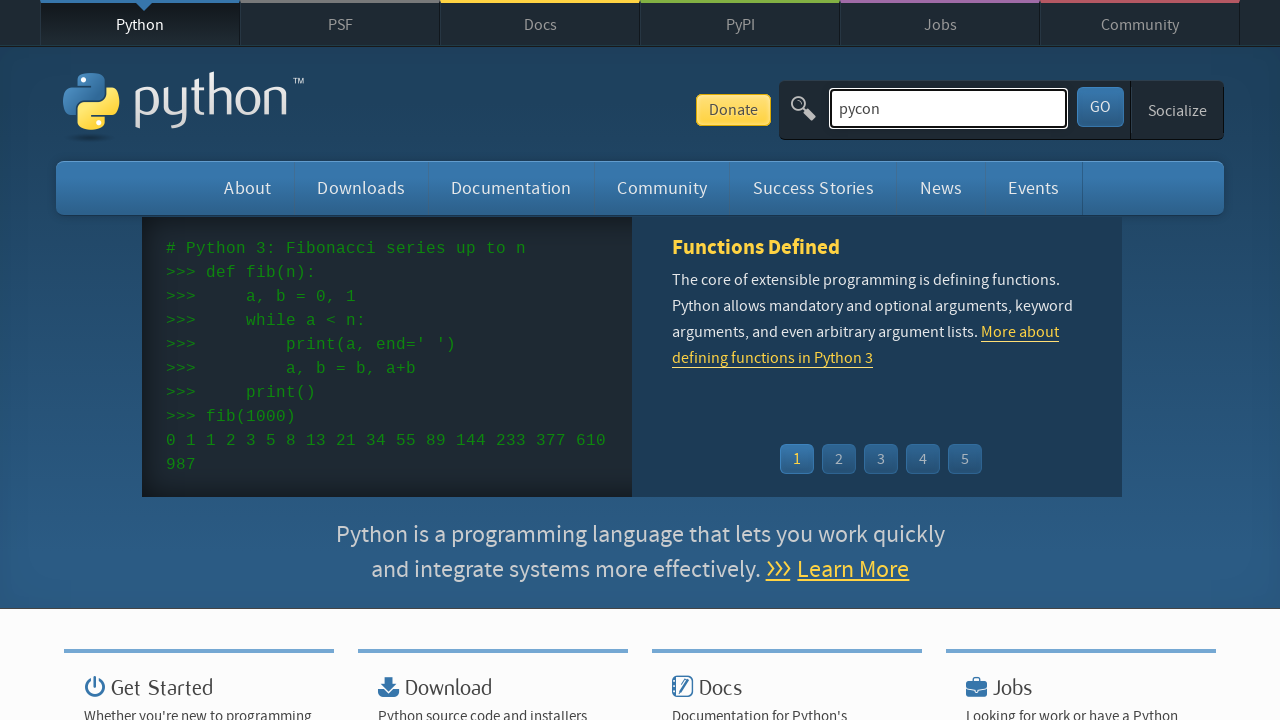

Pressed Enter to submit search form on input[name='q']
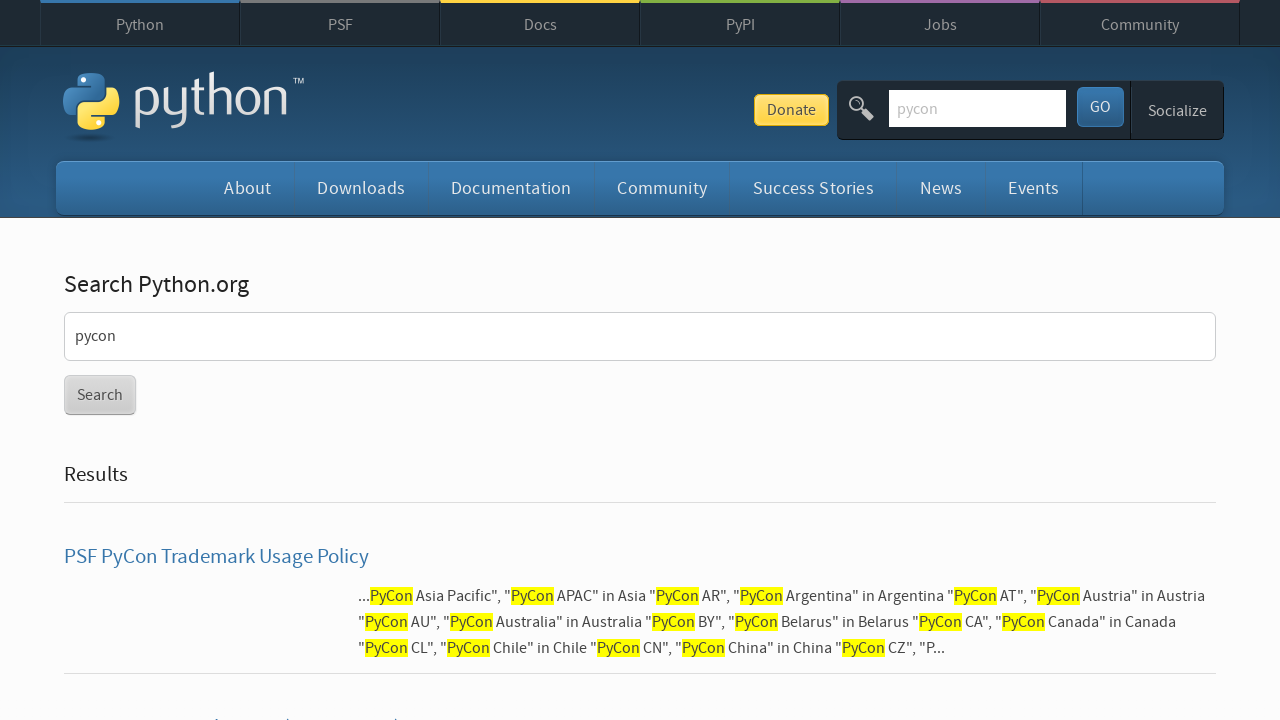

Search results page loaded
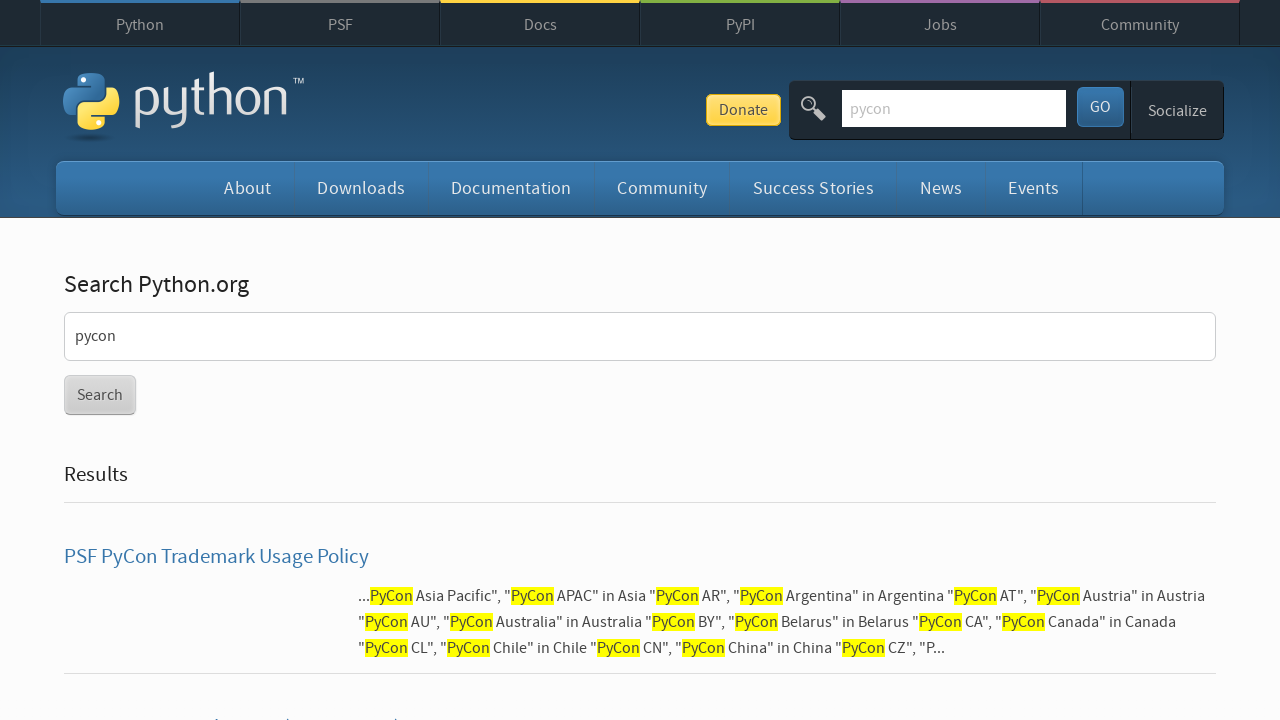

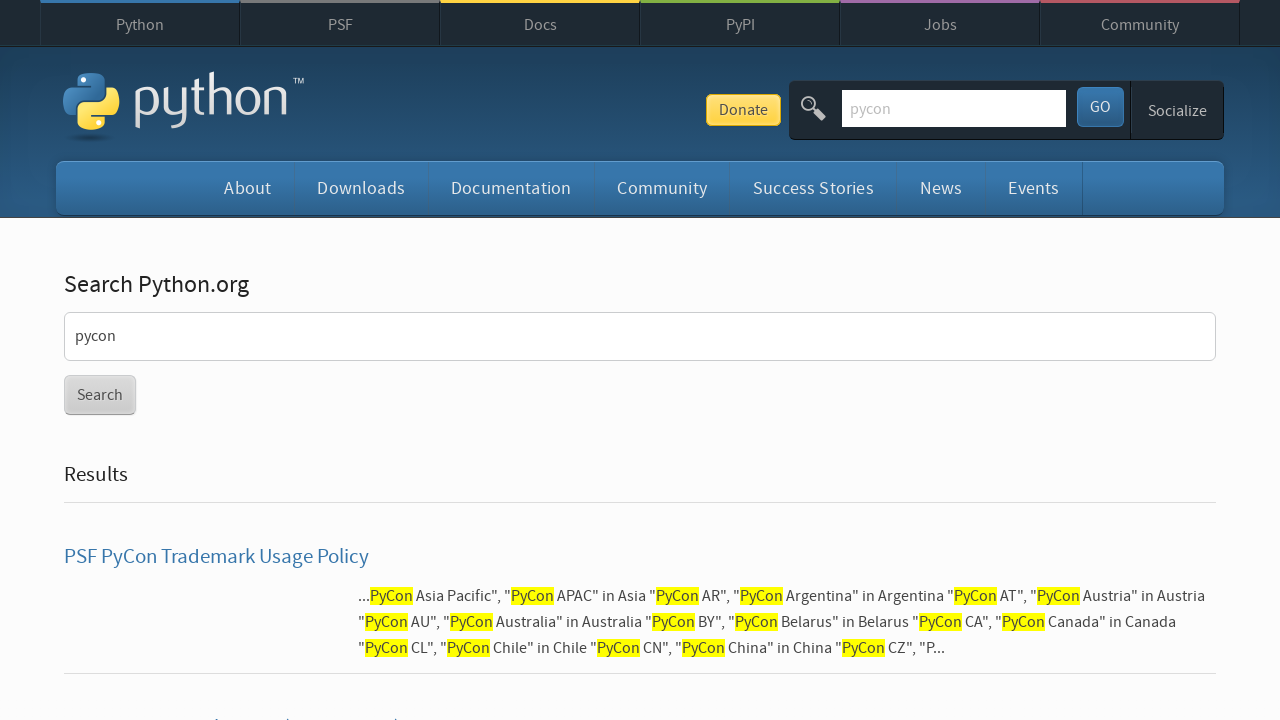